Tests navigation to languages starting with numbers (0) and verifies there are 10 entries

Starting URL: http://www.99-bottles-of-beer.net/

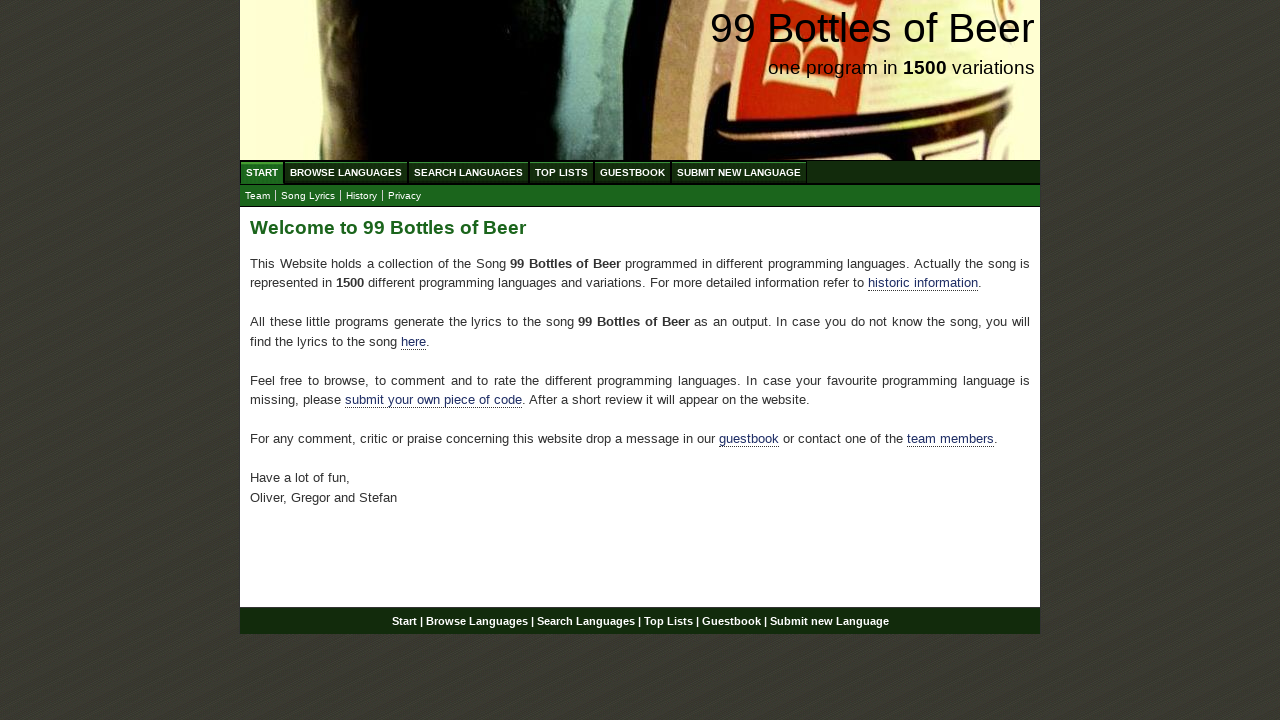

Clicked on Browse Languages menu at (346, 172) on xpath=//ul[@id='menu']/li/a[@href='/abc.html']
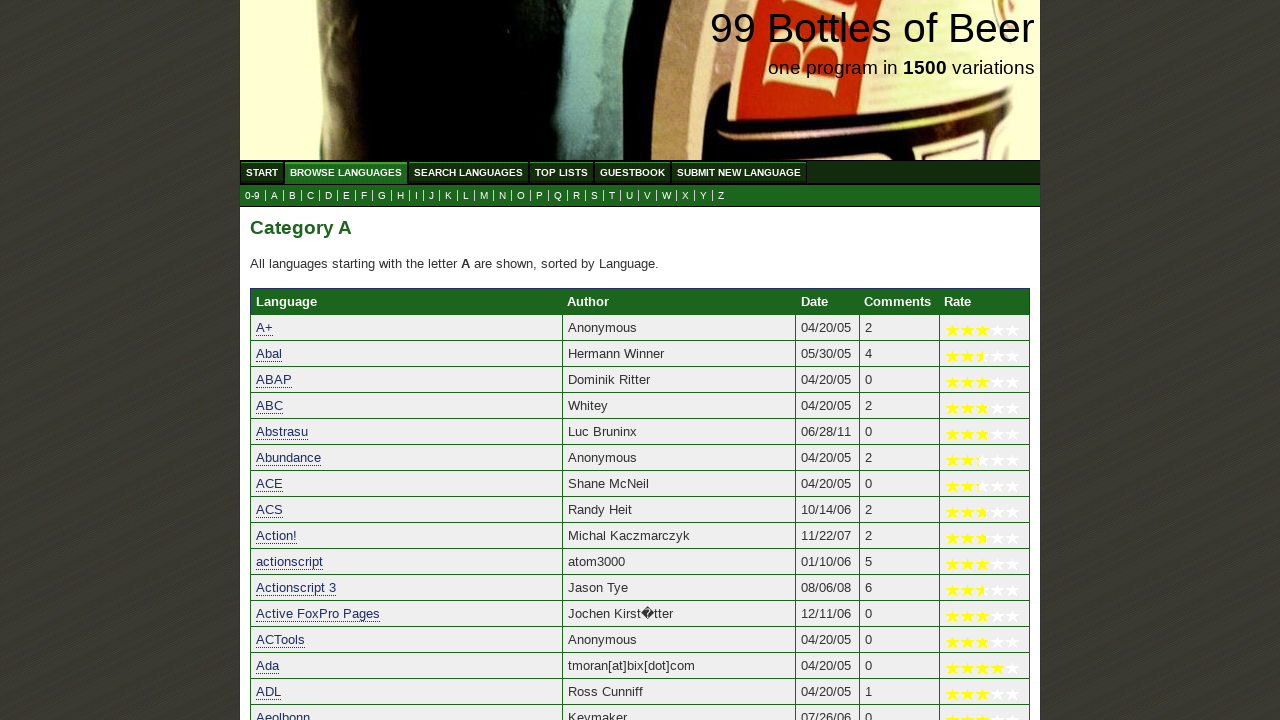

Clicked on 0 submenu for languages starting with numbers at (252, 196) on xpath=//ul[@id='submenu']/li/a[@href='0.html']
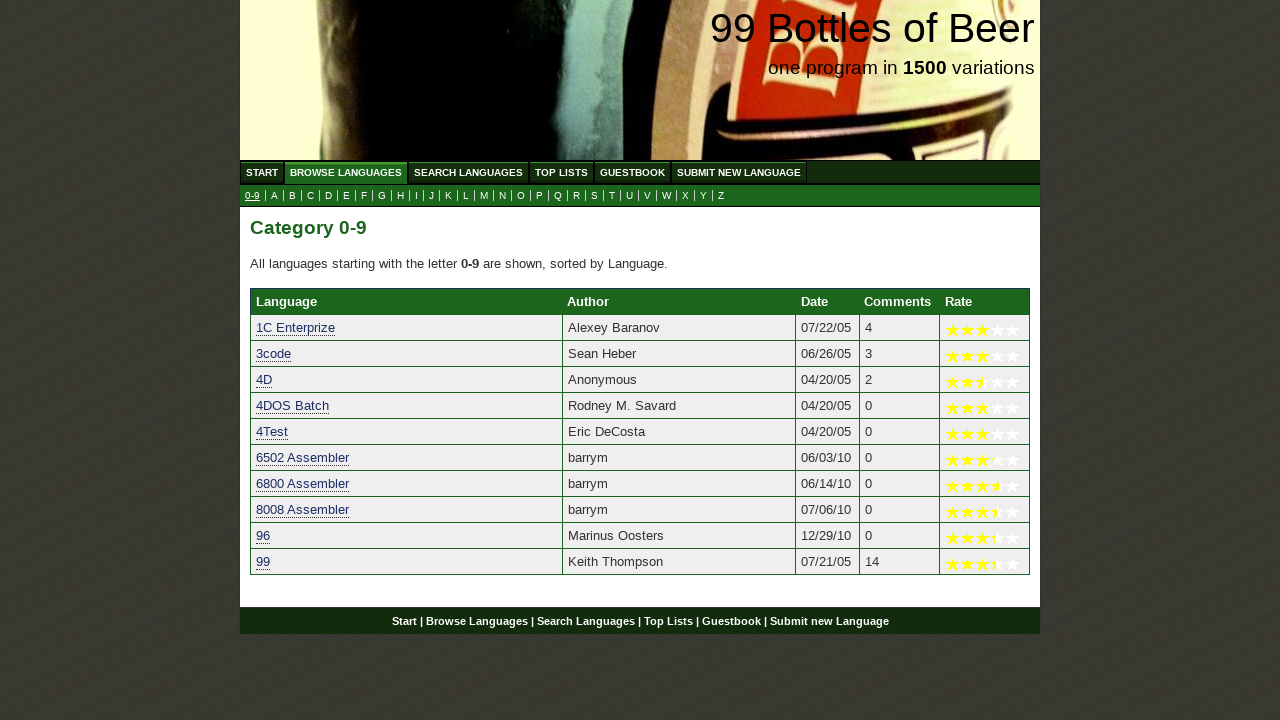

Table with language entries loaded
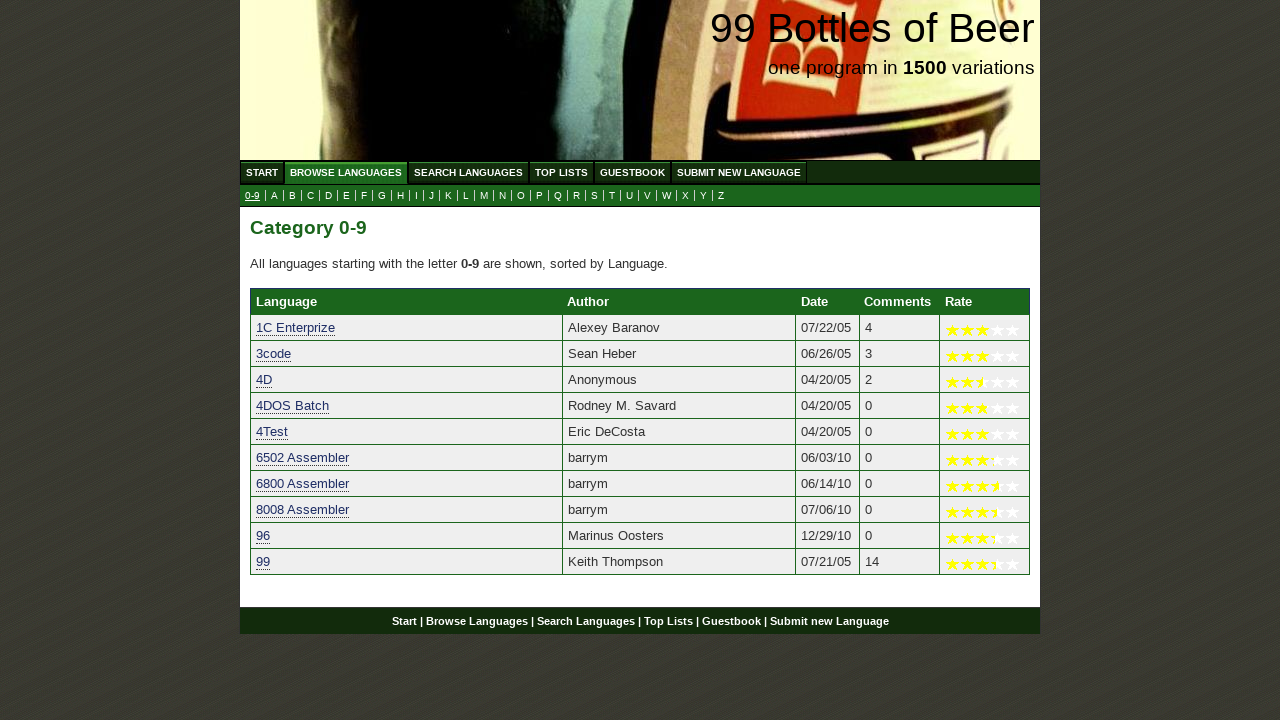

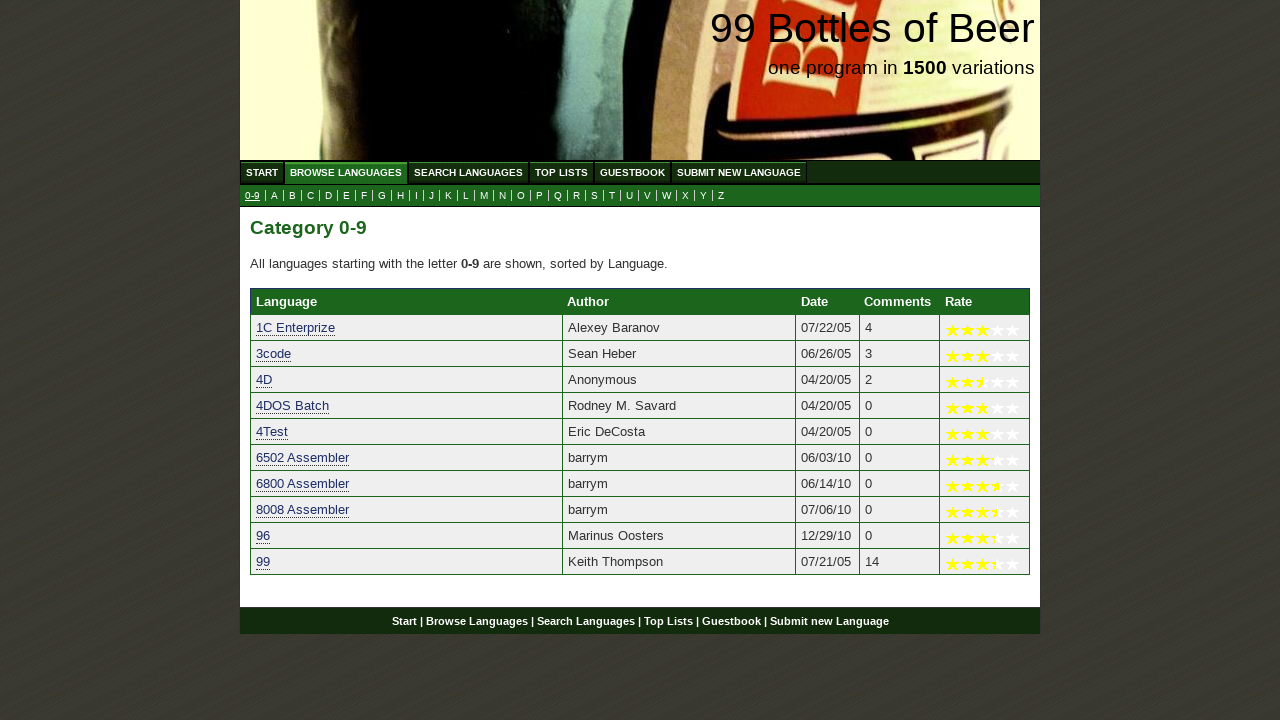